Tests login error handling with username containing special characters, verifying appropriate error message is displayed

Starting URL: https://www.saucedemo.com/

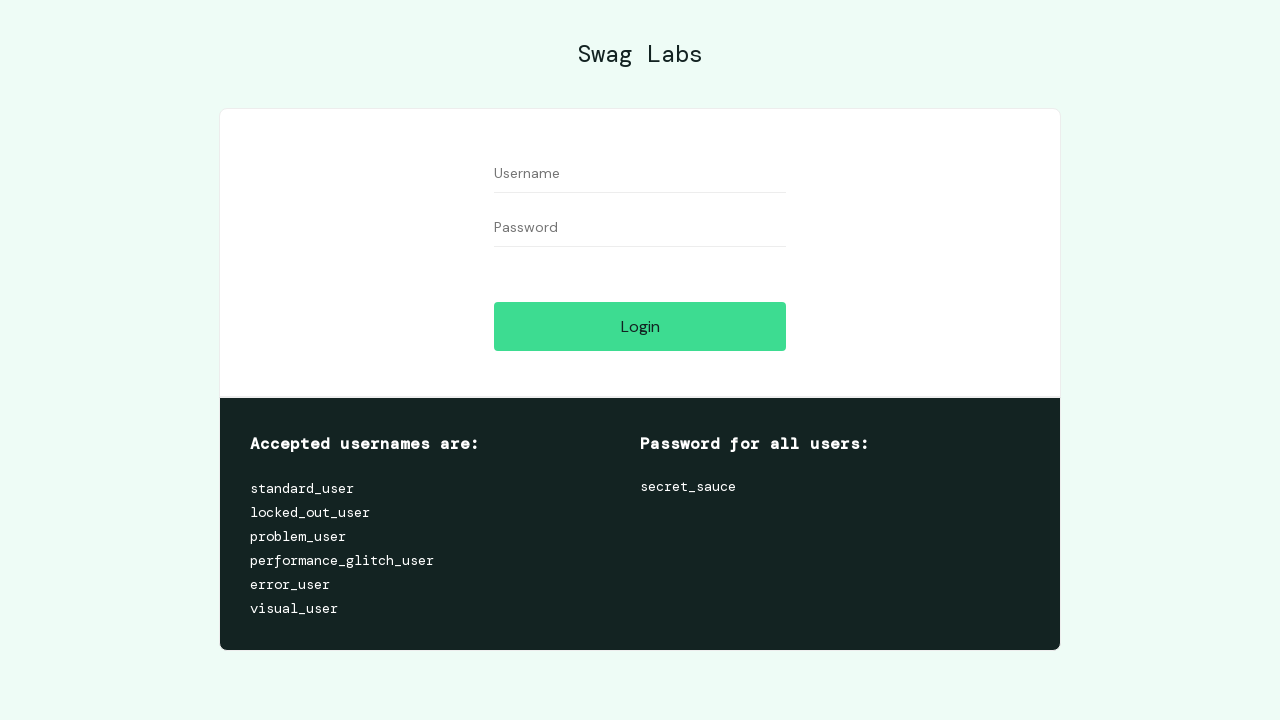

Filled username field with special character username 'invalid@user' on #user-name
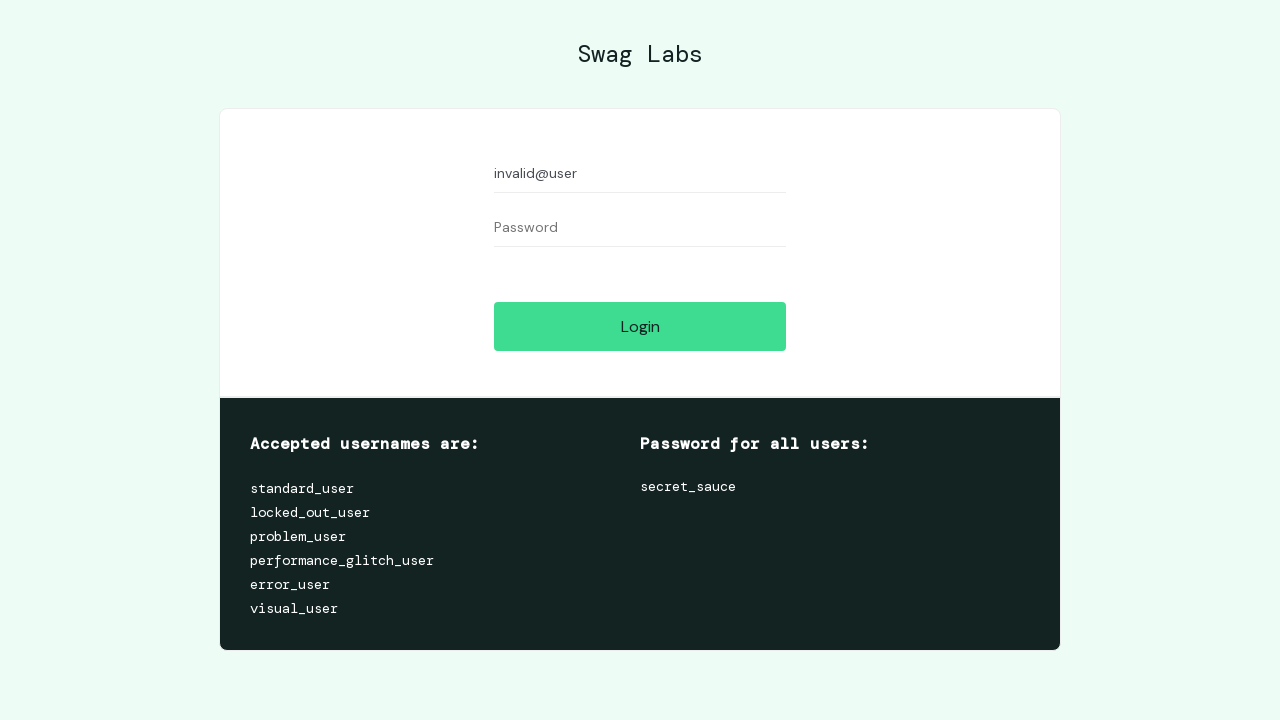

Filled password field with 'secret_sauce' on #password
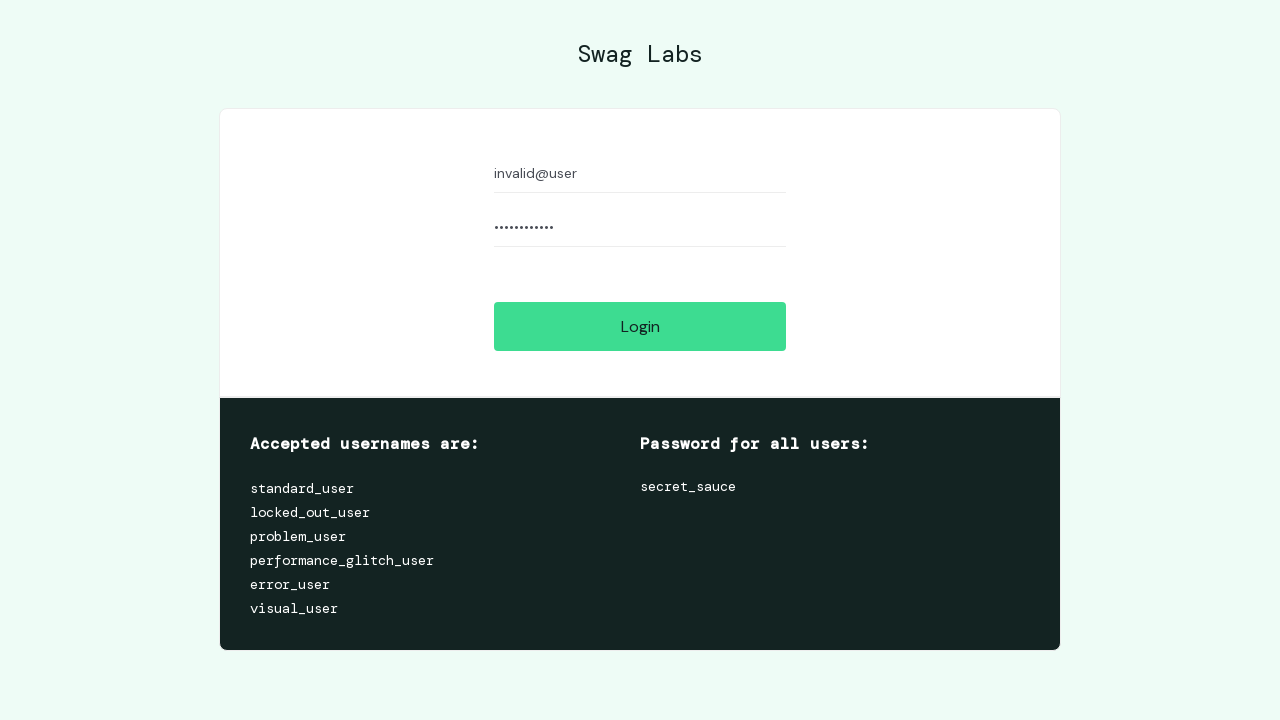

Clicked login button to attempt authentication at (640, 326) on #login-button
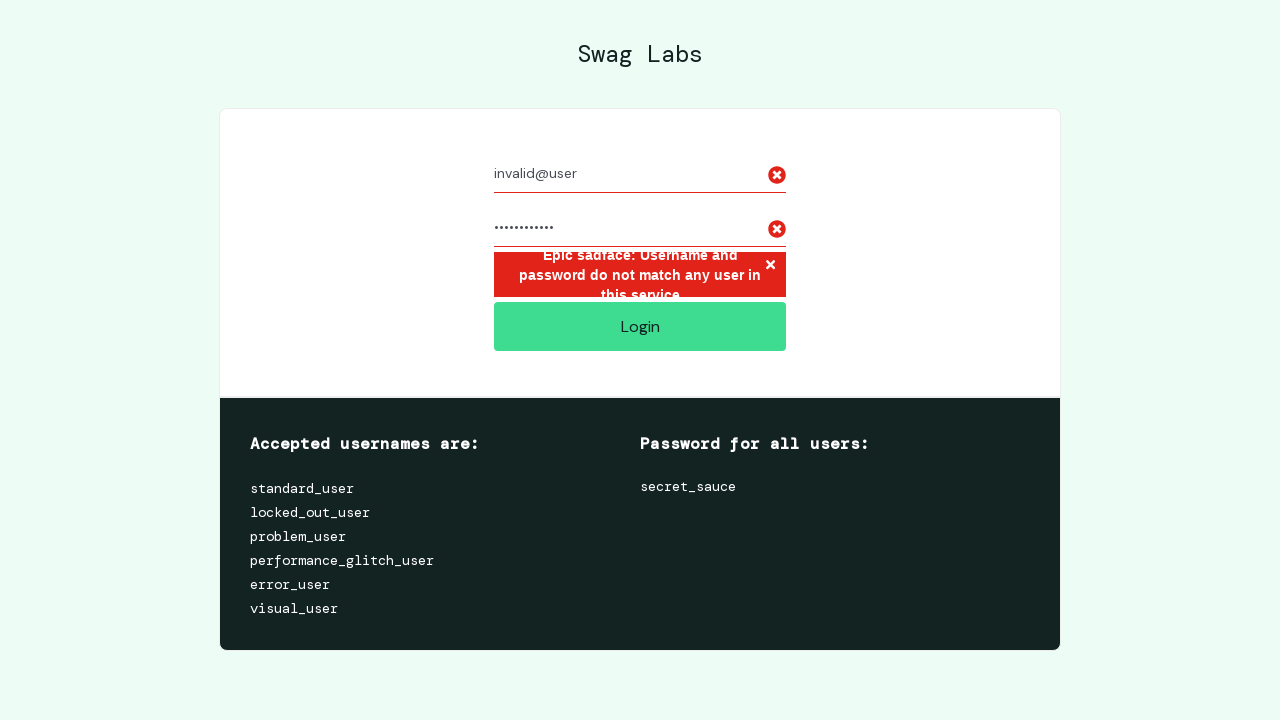

Error message element appeared on page, confirming login failed with special character username
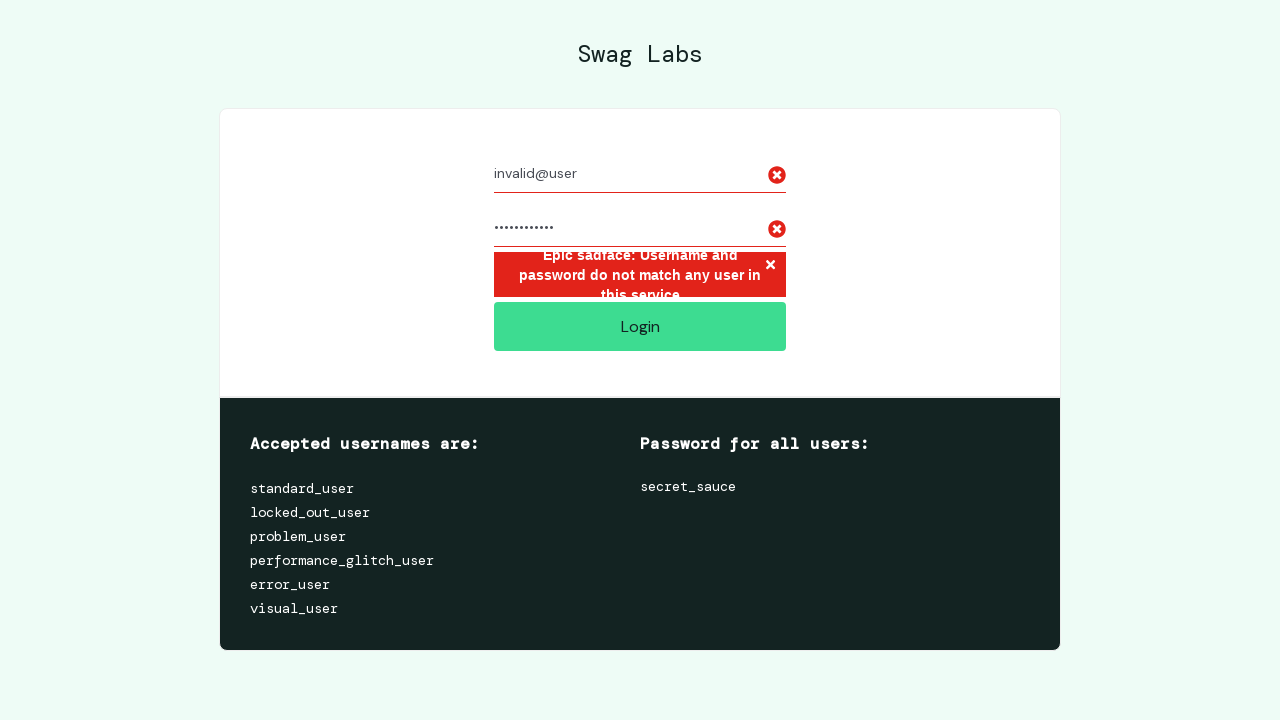

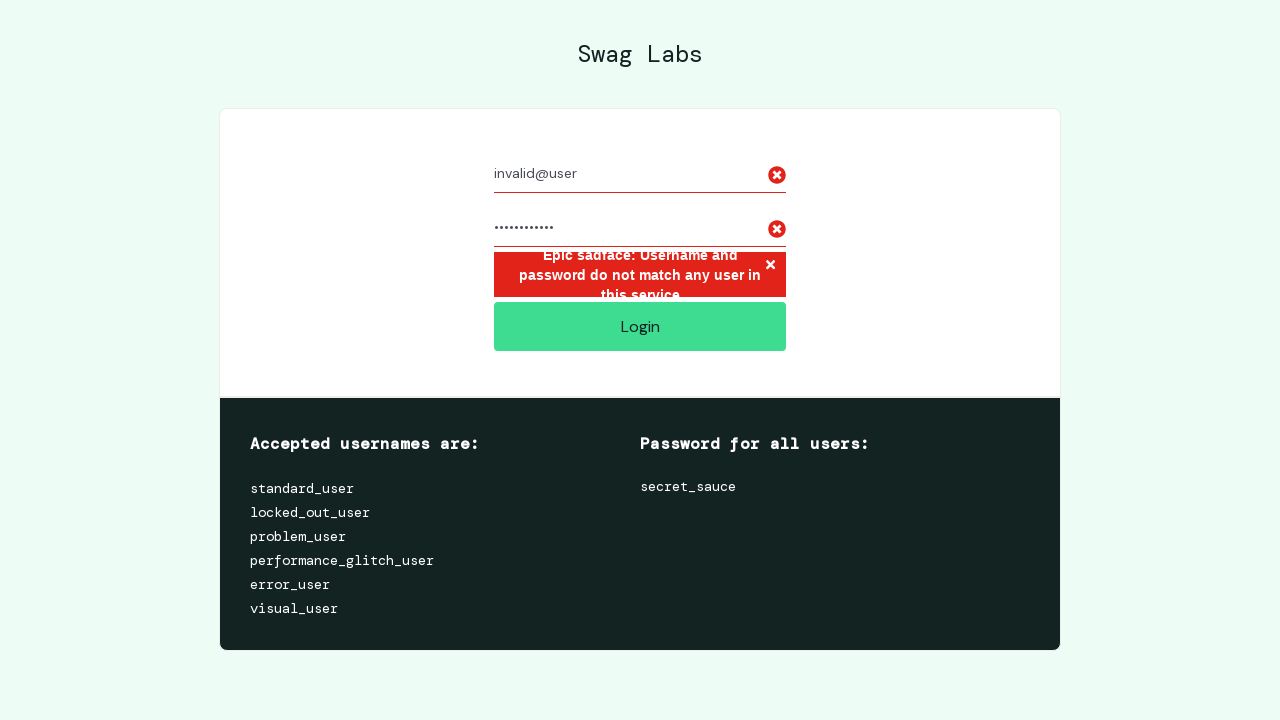